Tests scrolling functionality on a long page by repeatedly scrolling to the bottom until the page height no longer changes, verifying infinite scroll or full page load behavior.

Starting URL: https://bonigarcia.dev/selenium-webdriver-java/long-page.html

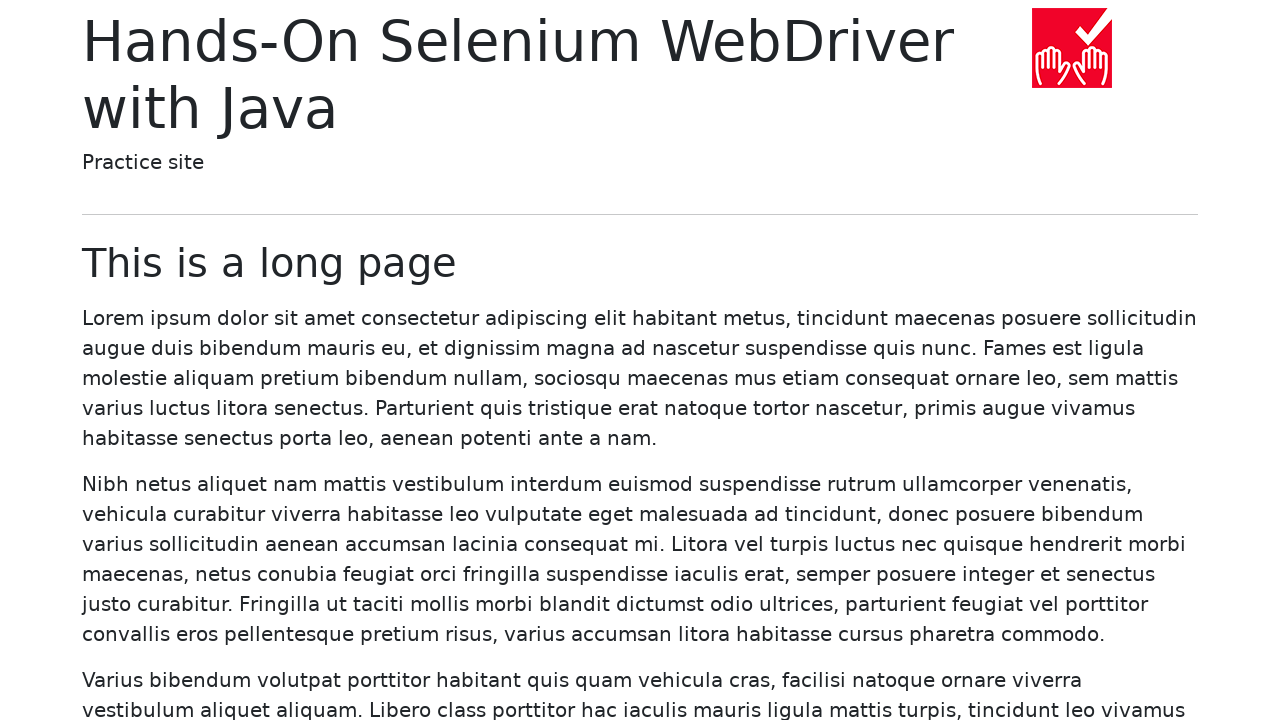

Navigated to long page test URL
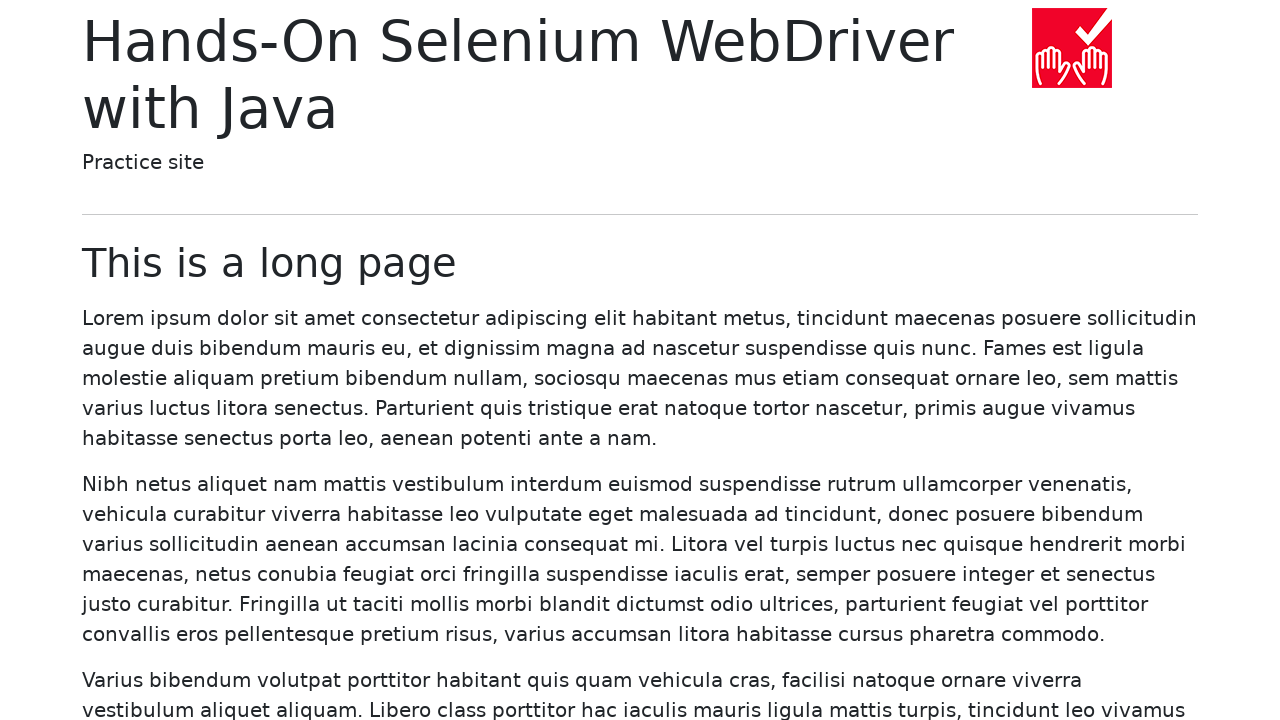

Retrieved initial page height
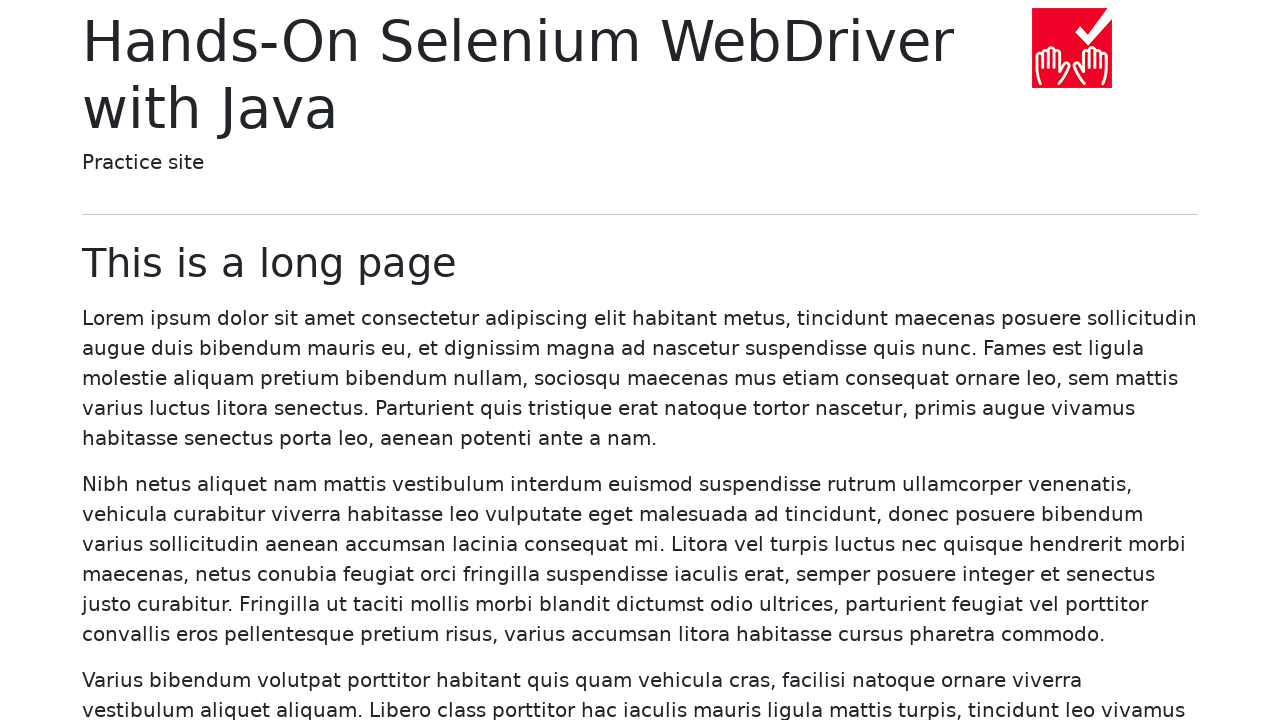

Scrolled to bottom of page
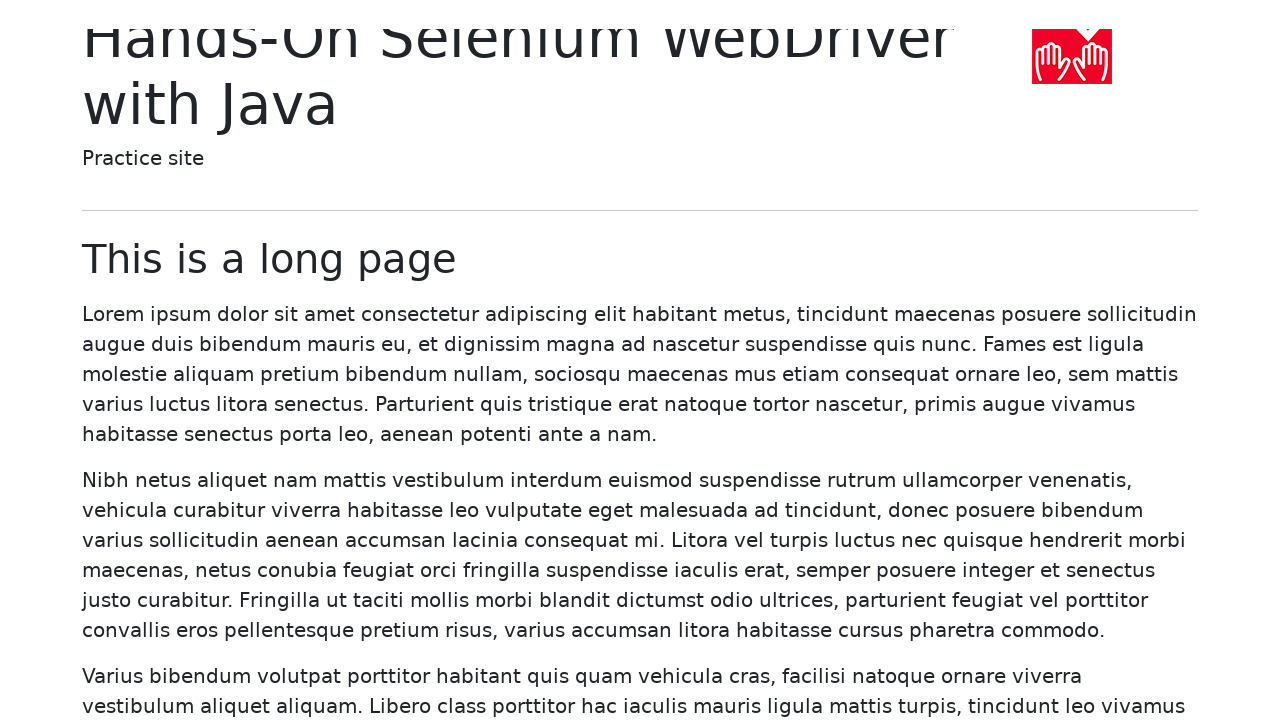

Waited 500ms for dynamic content to load
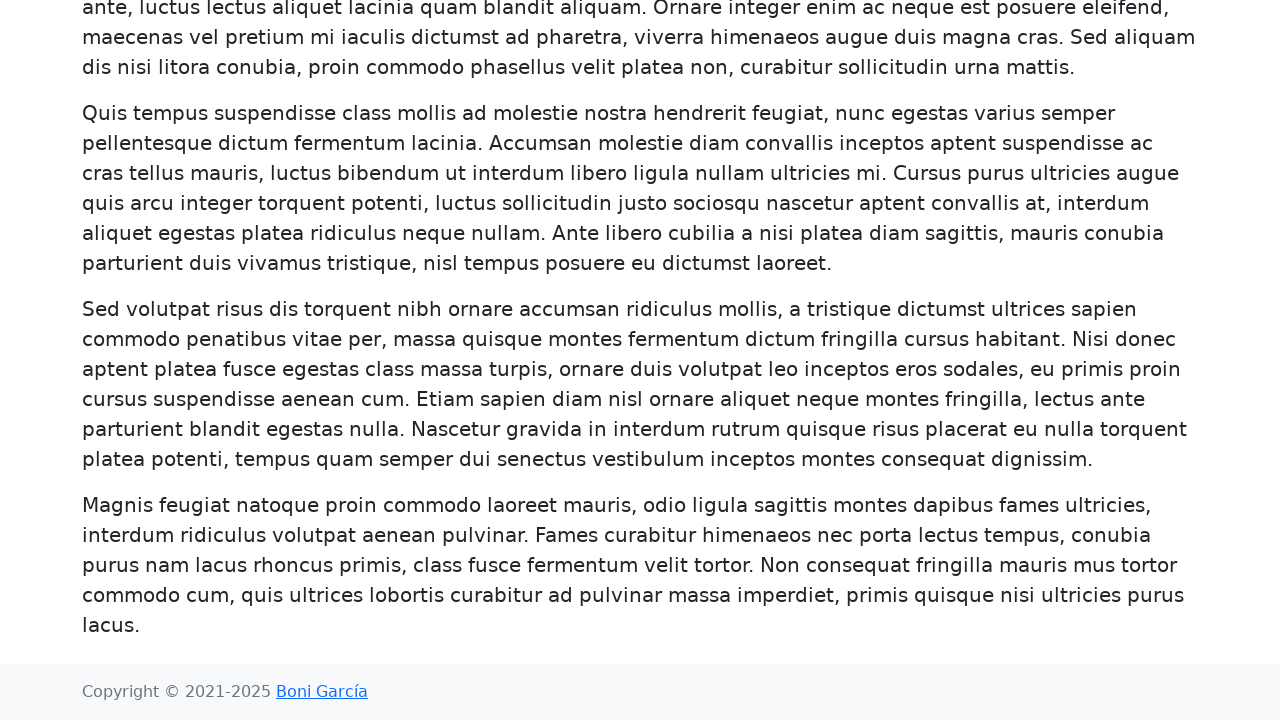

Retrieved updated page height
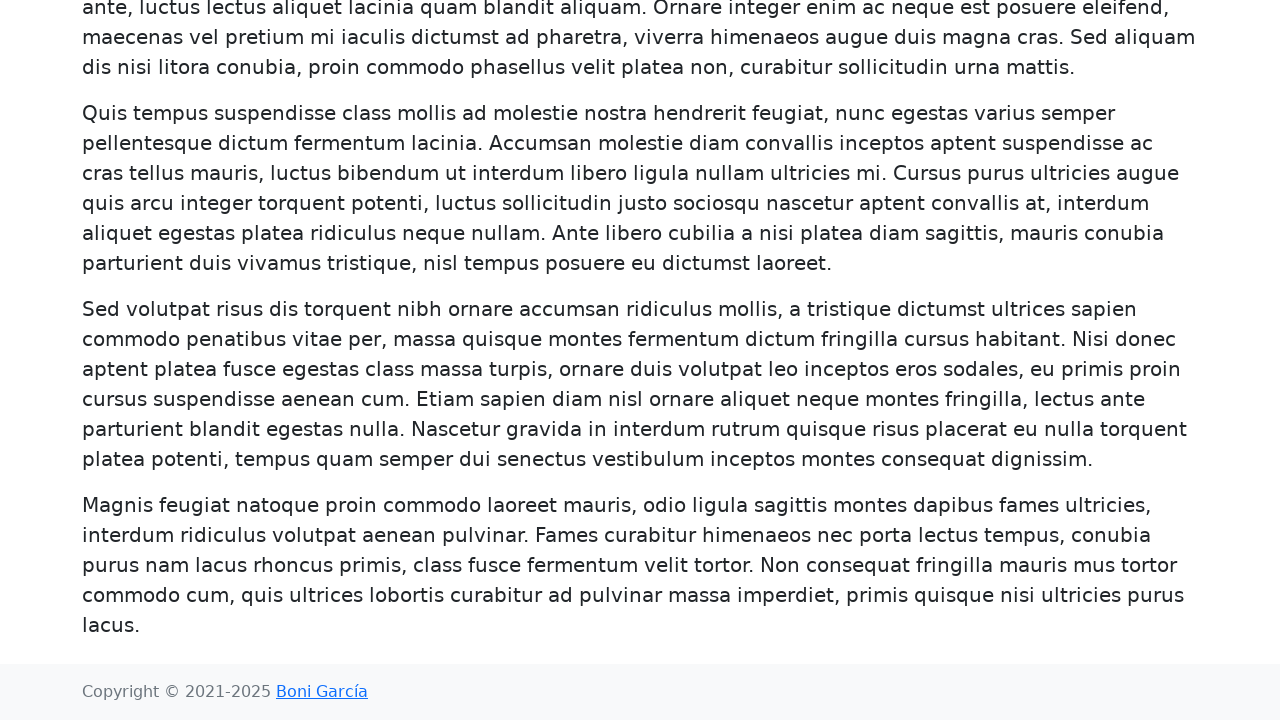

Page height no longer changing - infinite scroll or full page load complete
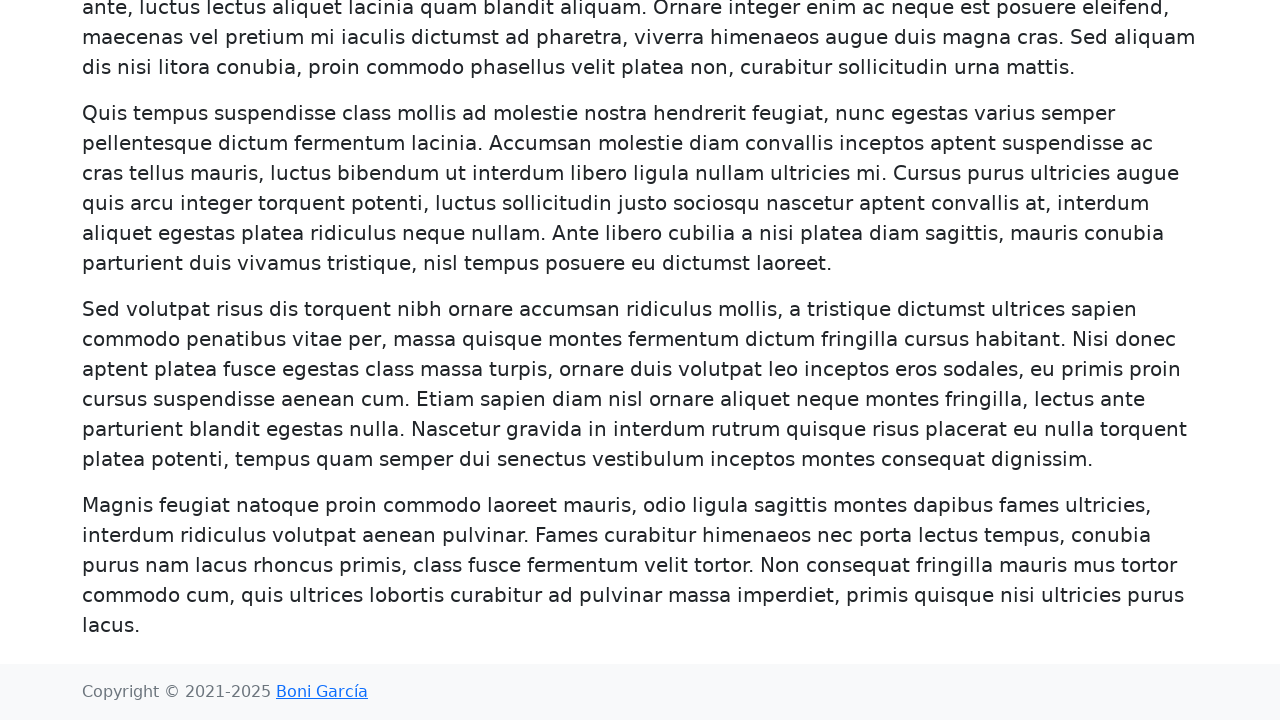

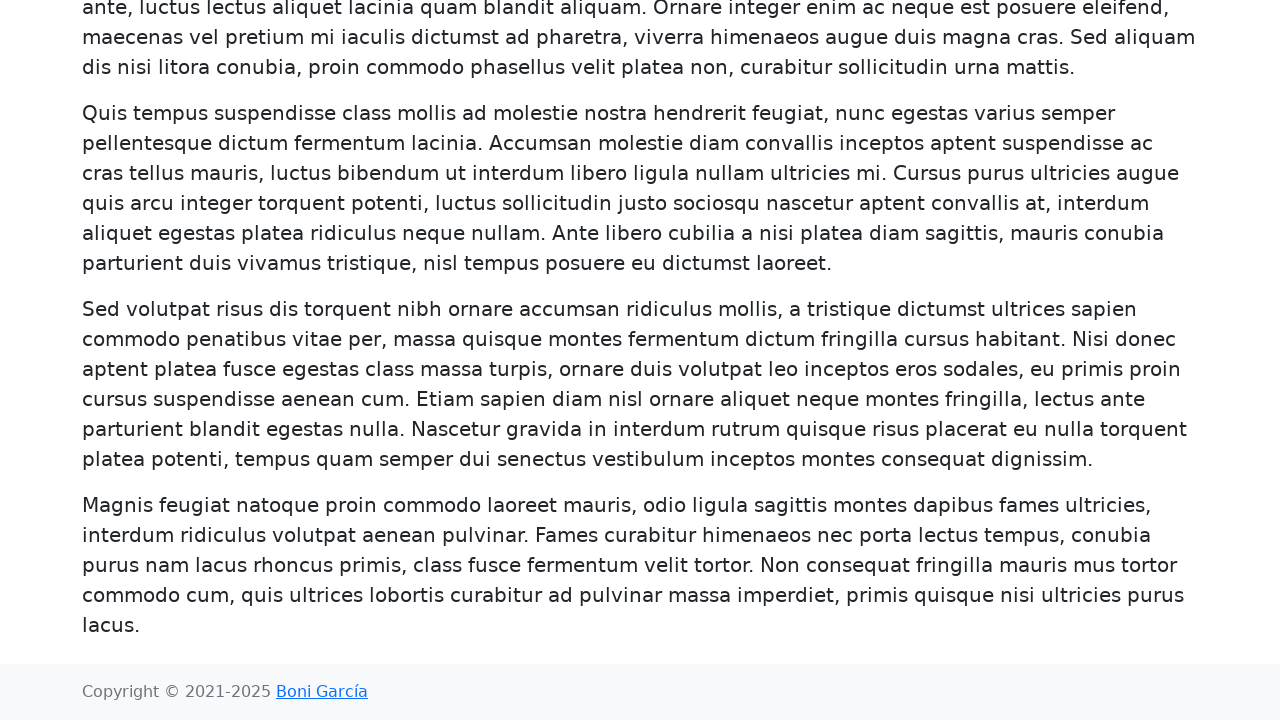